Tests the add to cart functionality on demoblaze.com by clicking on a product, adding it to cart, and accepting the confirmation alert.

Starting URL: https://www.demoblaze.com/

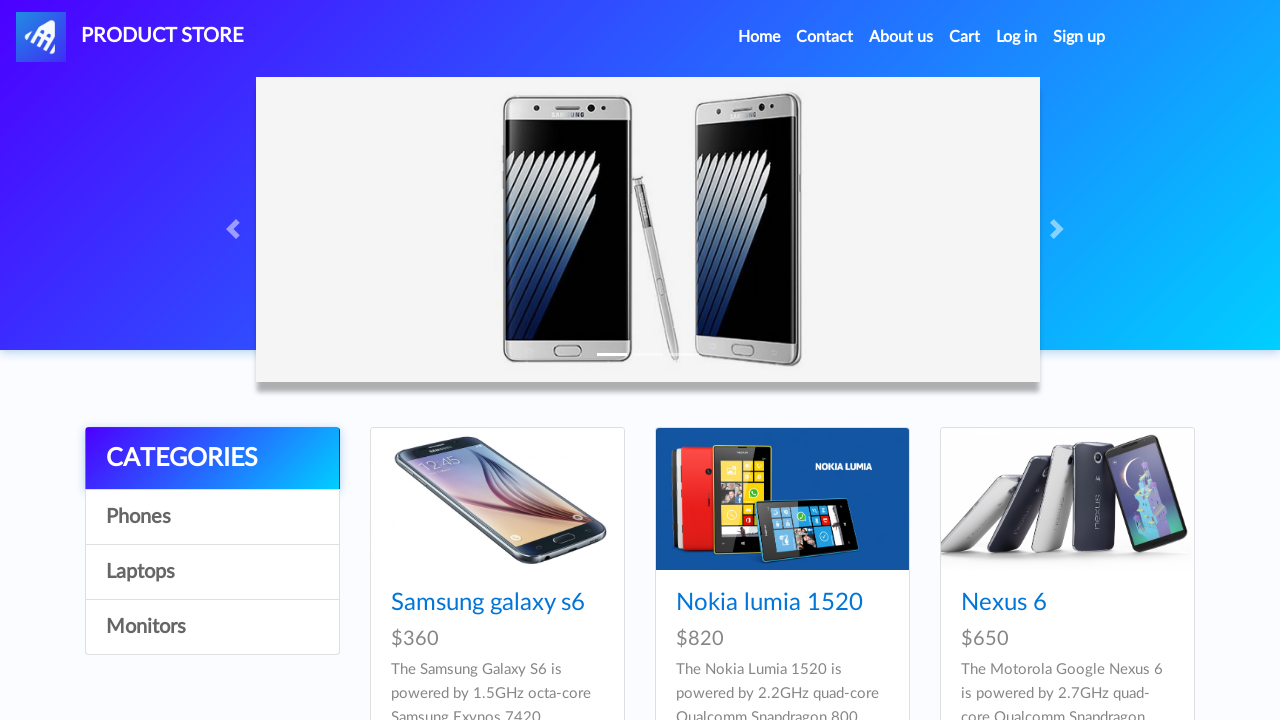

Waited for product cards to load on demoblaze.com homepage
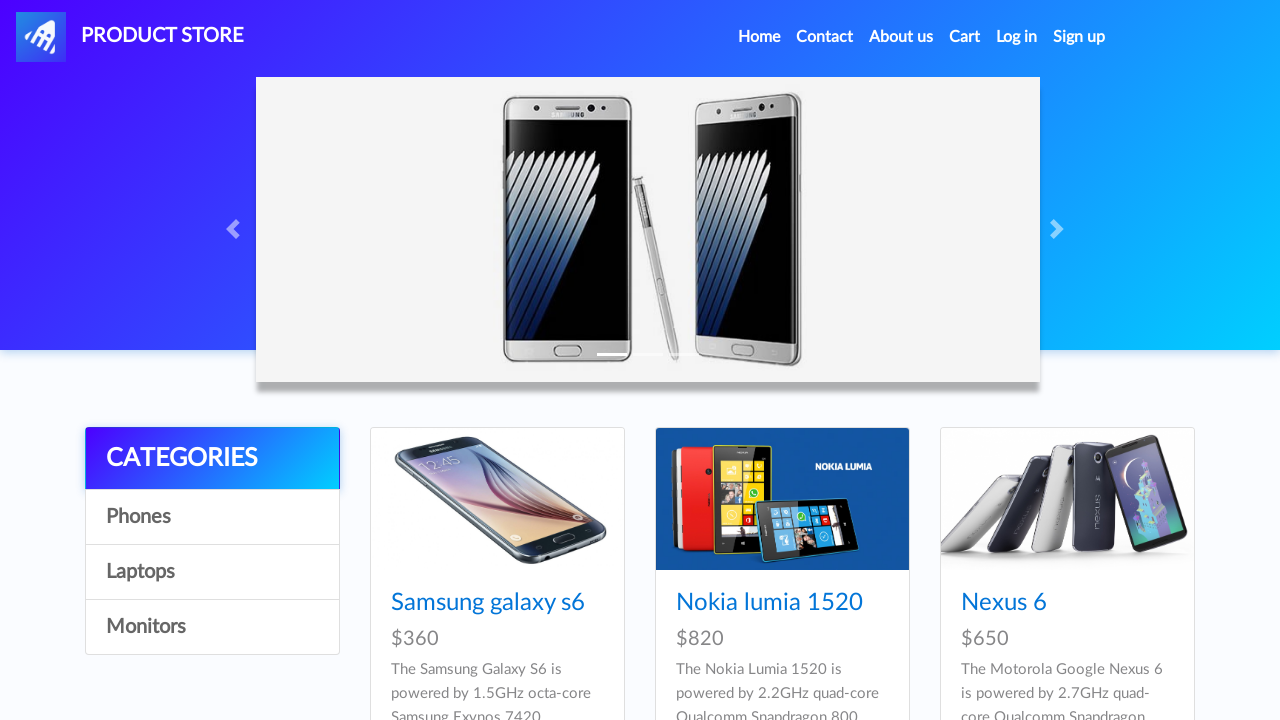

Clicked on the first product to view its details at (488, 603) on #tbodyid >> div.card >> a.hrefch
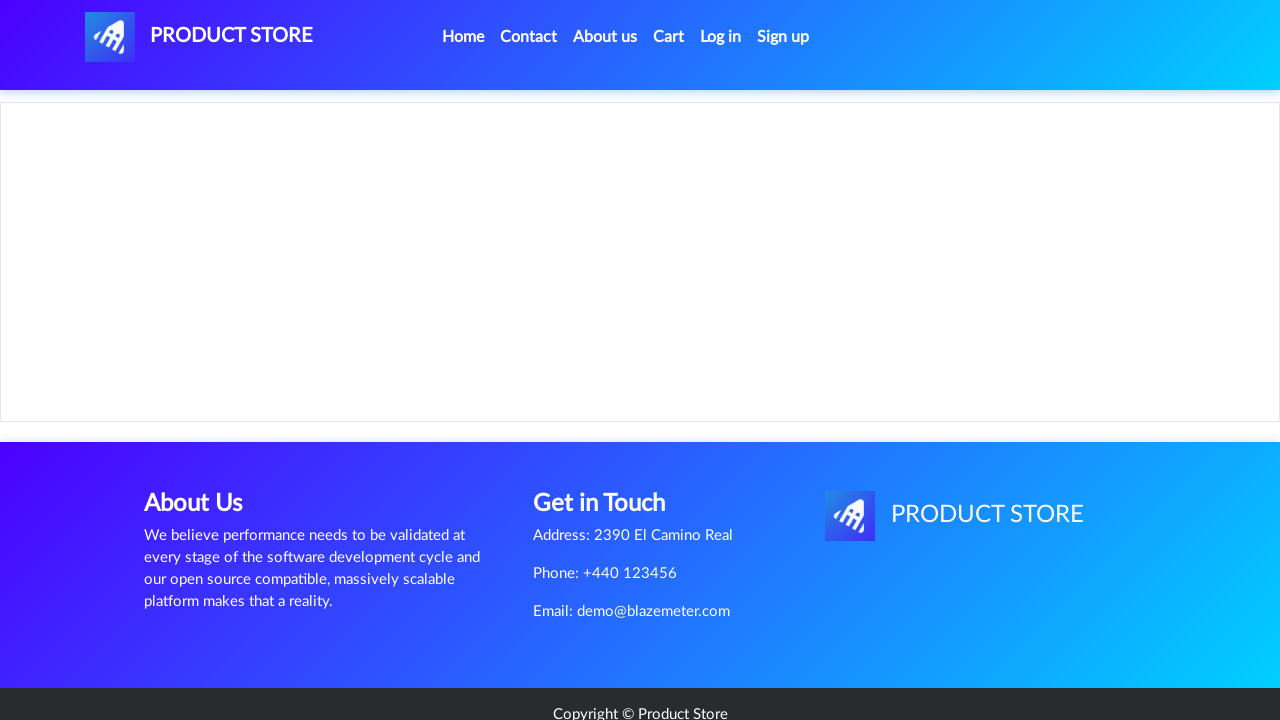

Waited for Add to Cart button to load on product page
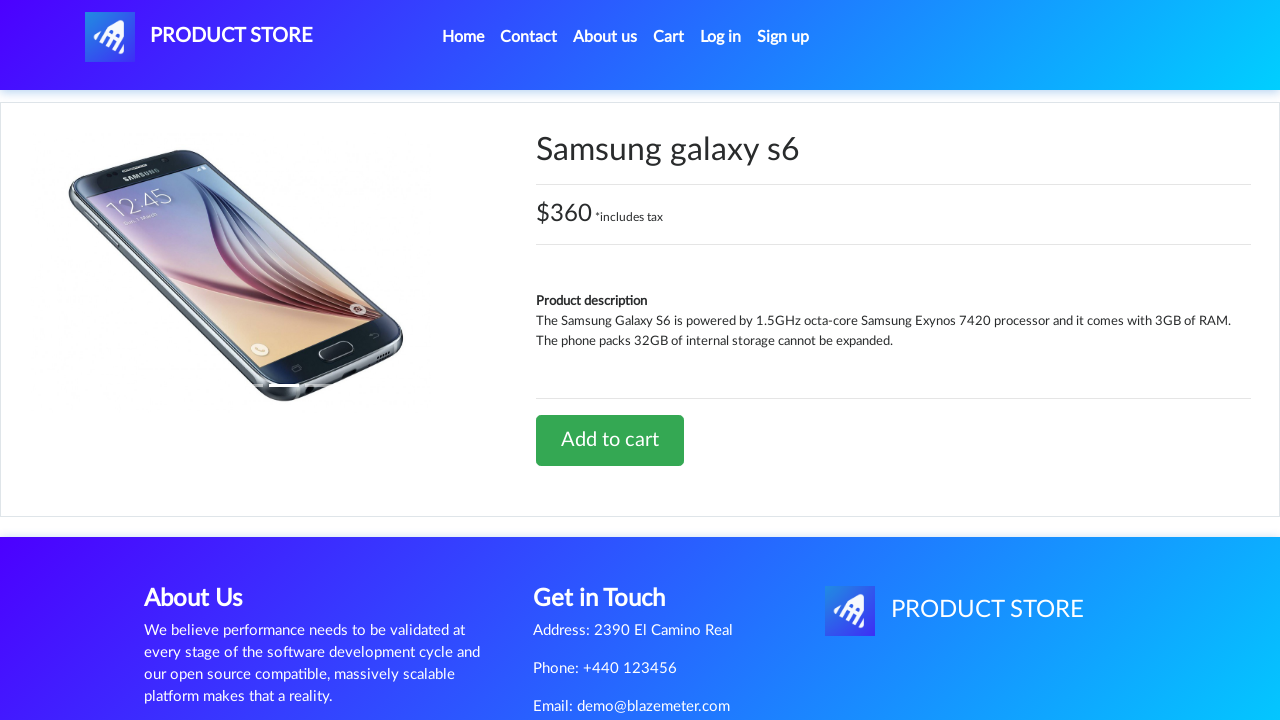

Clicked the Add to Cart button at (610, 440) on a.btn-success
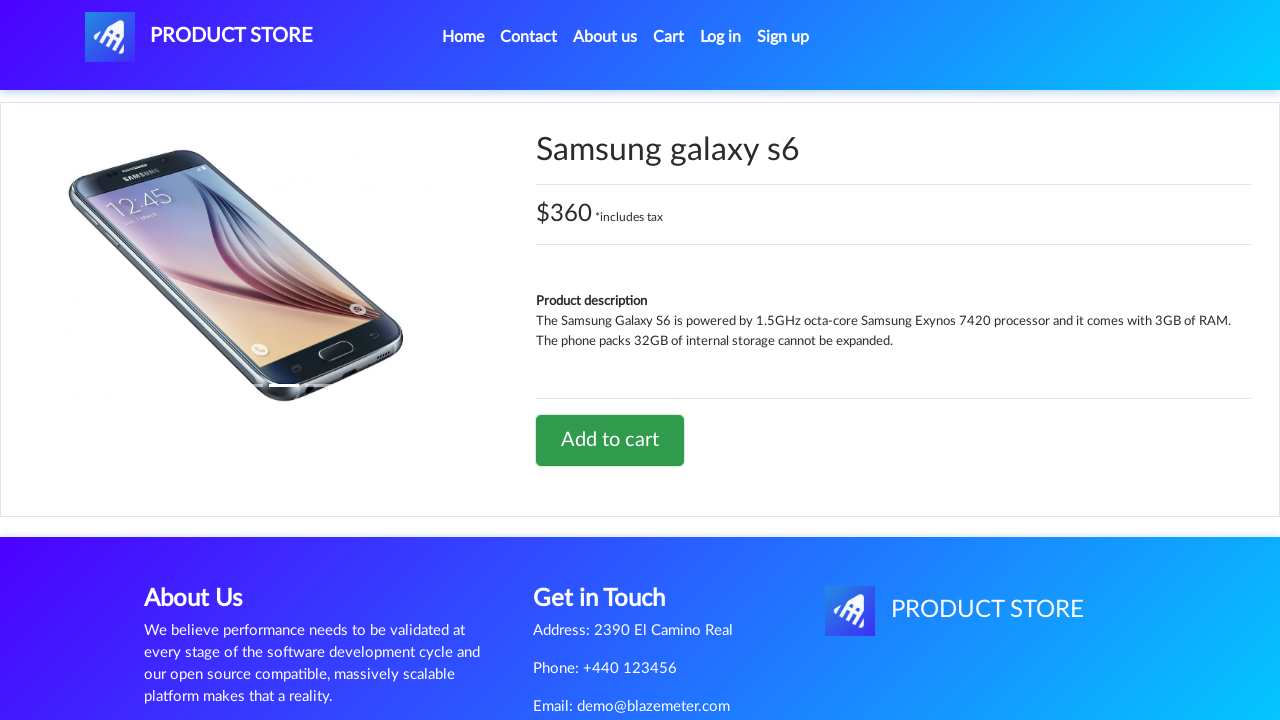

Set up dialog handler to accept confirmation alerts
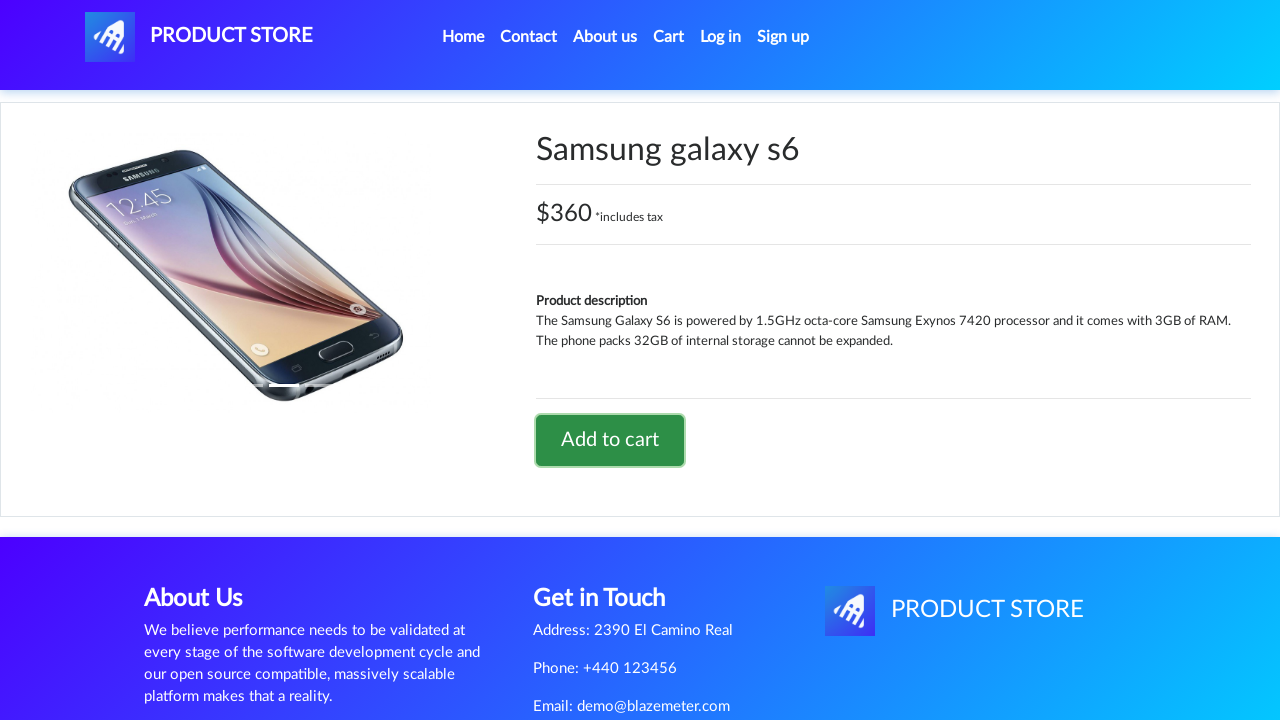

Waited 1 second for the confirmation alert to appear and be accepted
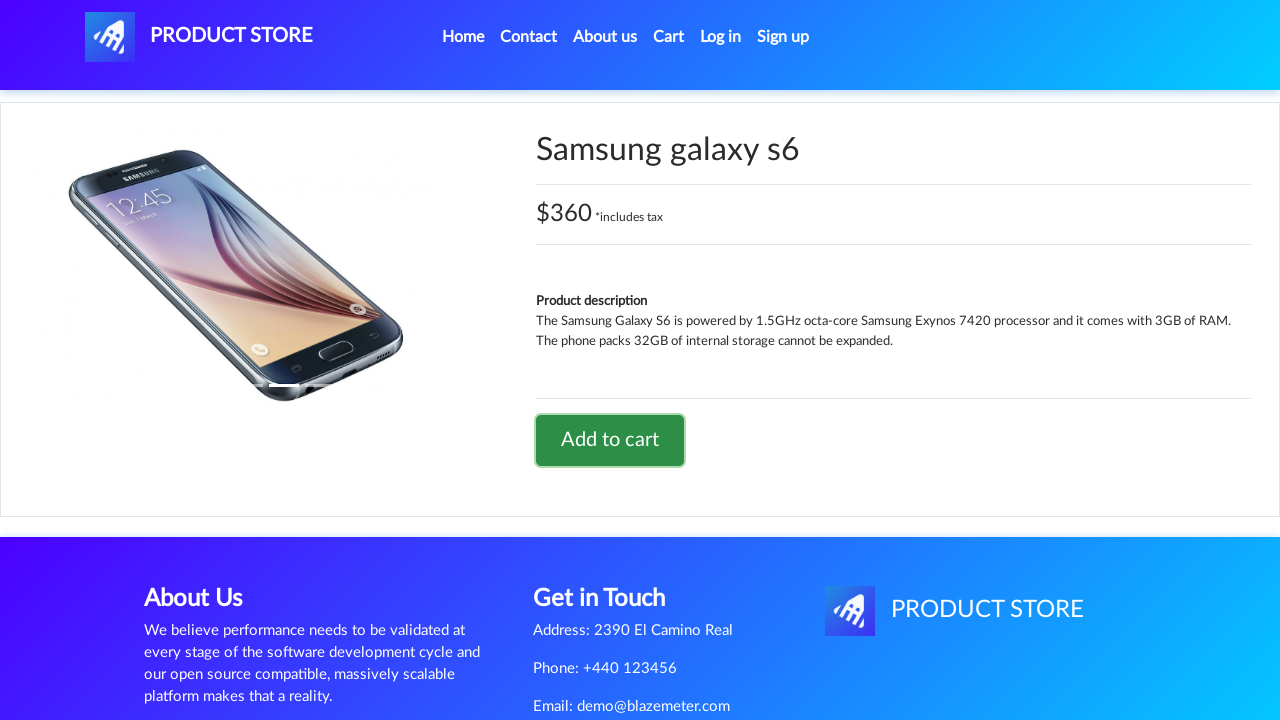

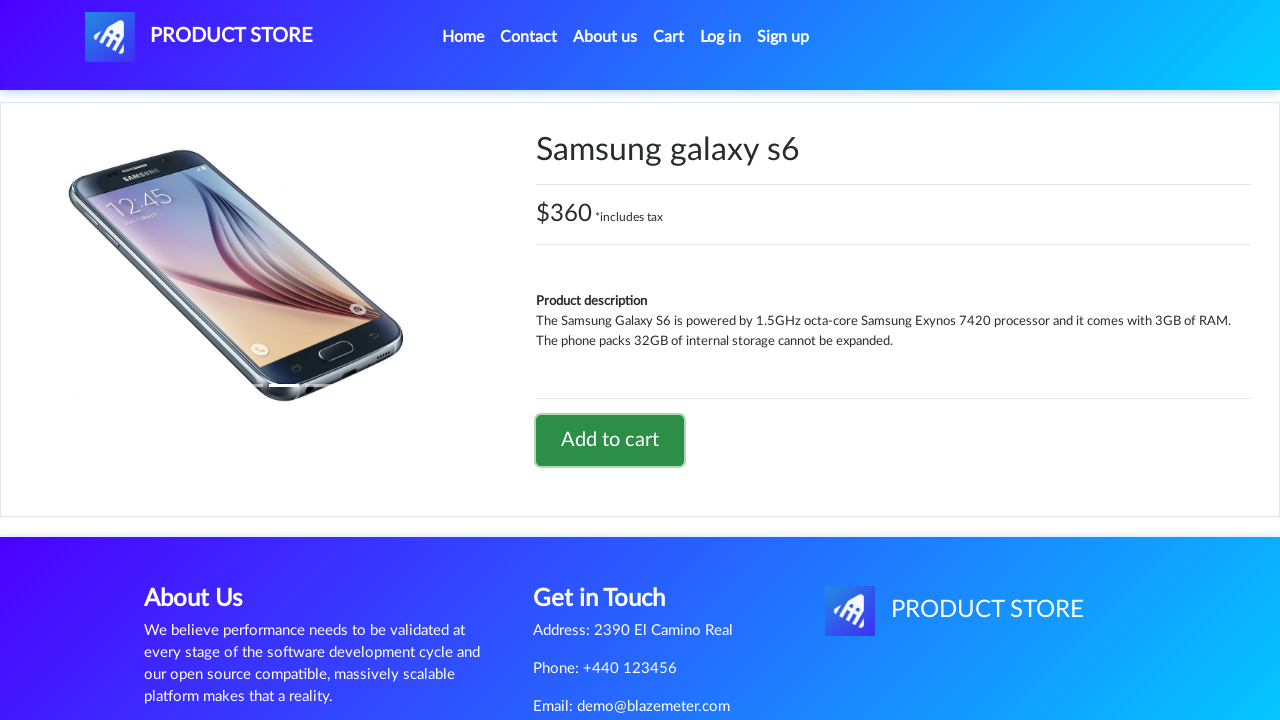